Tests browser window handling by clicking a link that opens a new window, switching to the child window to verify content, then switching back to the parent window

Starting URL: https://the-internet.herokuapp.com/windows

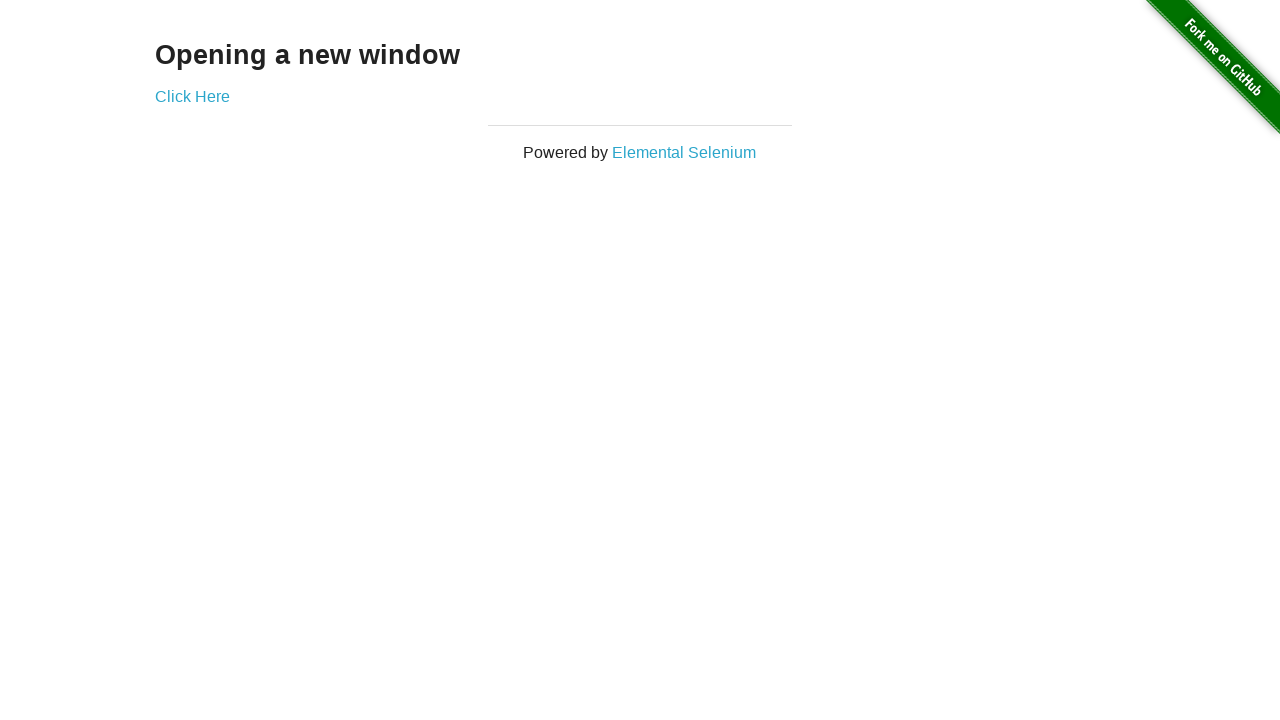

Clicked 'Click Here' link to open new window at (192, 96) on text=Click Here
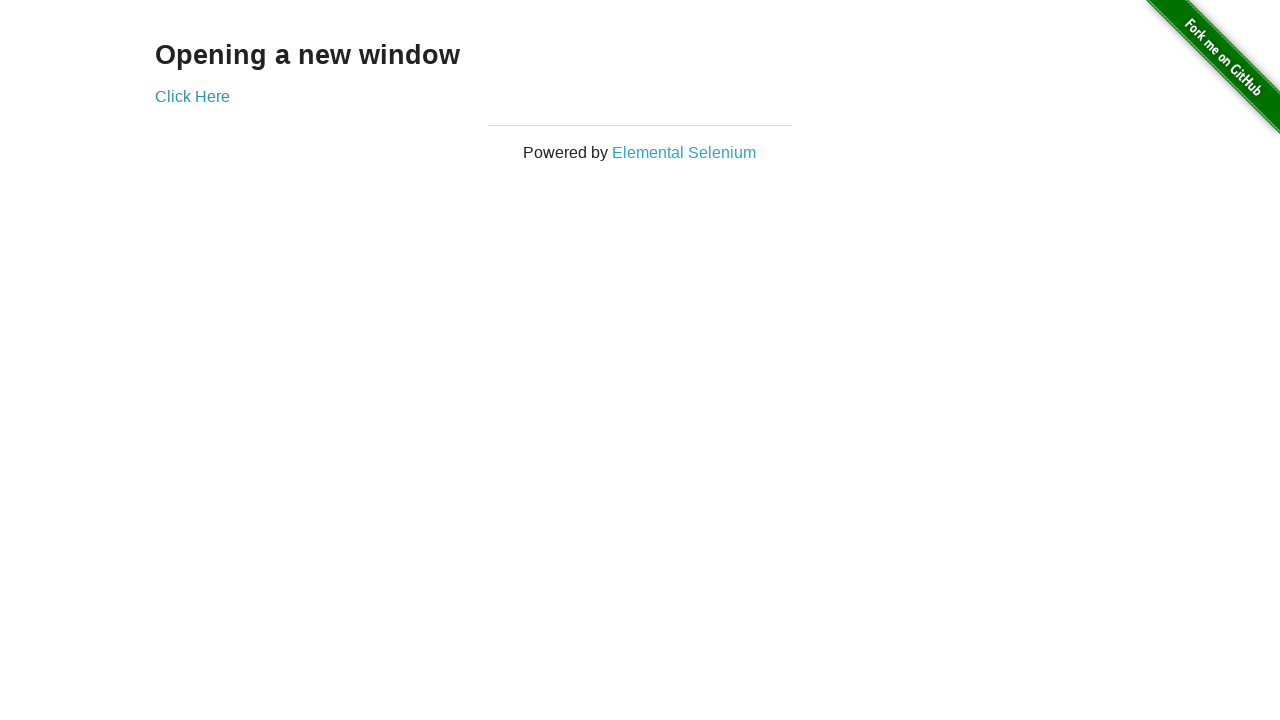

Captured new window/tab that was opened
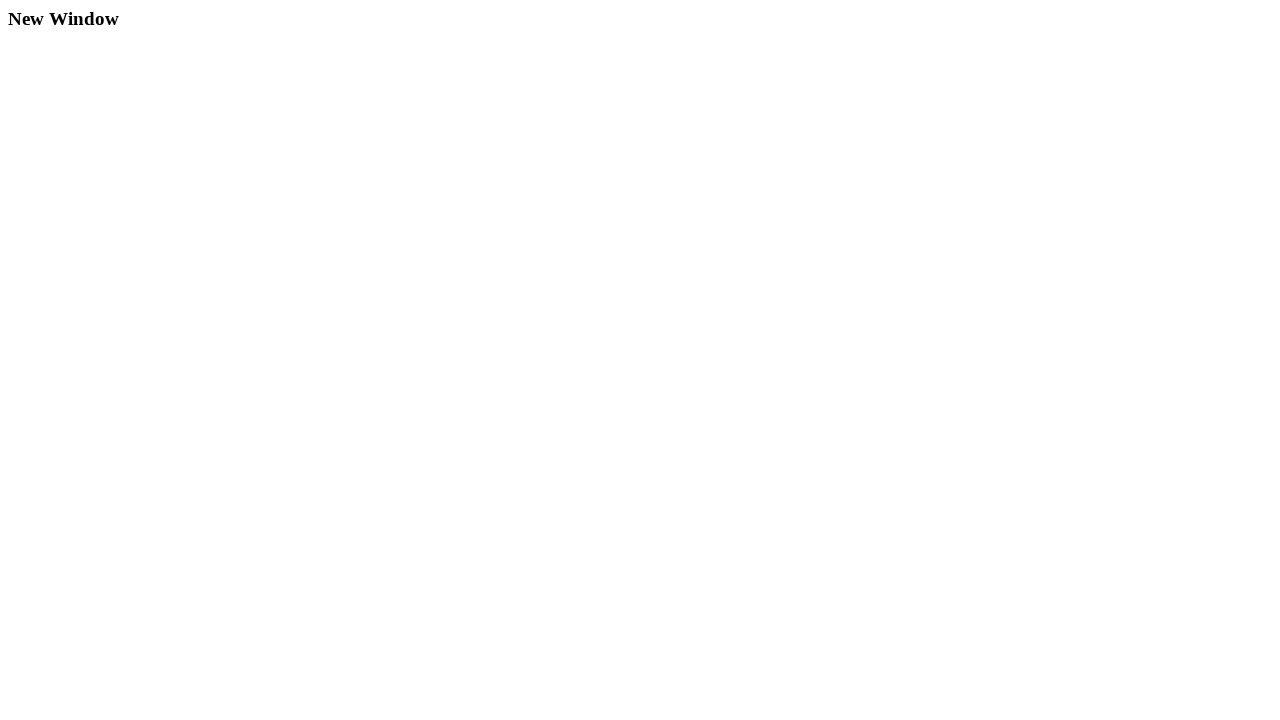

New window loaded and h3 element is visible
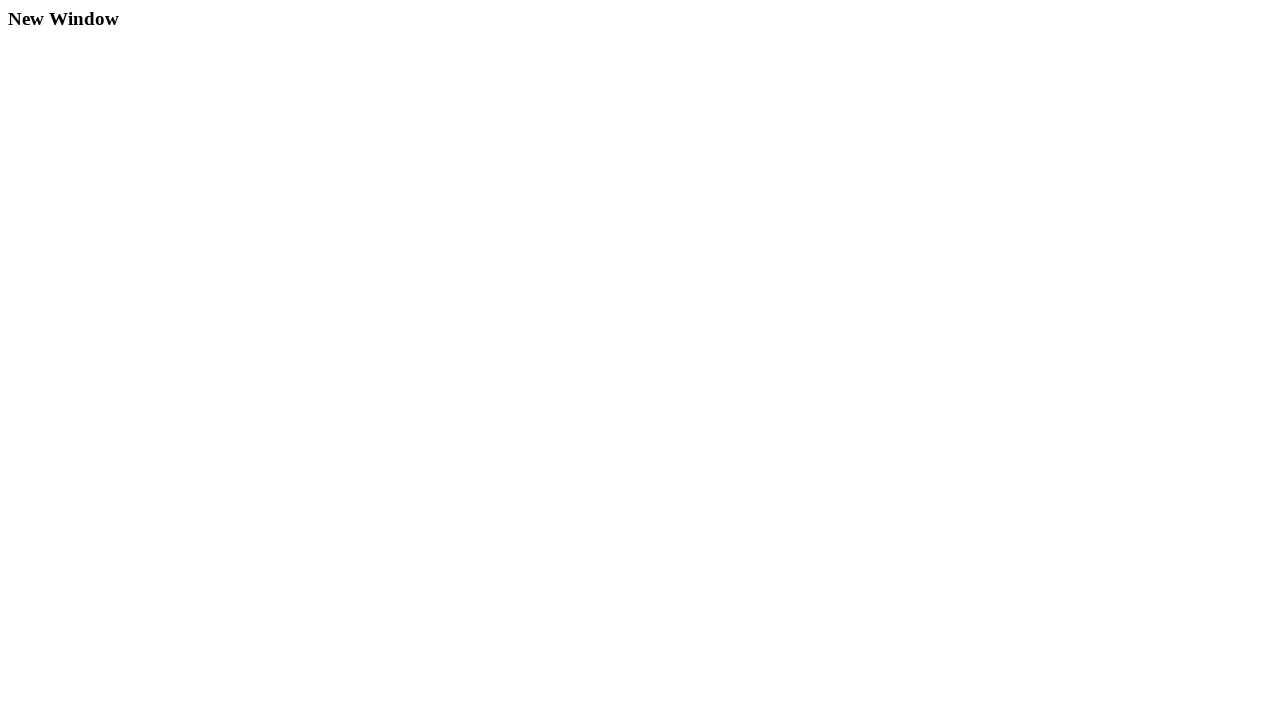

Closed child window
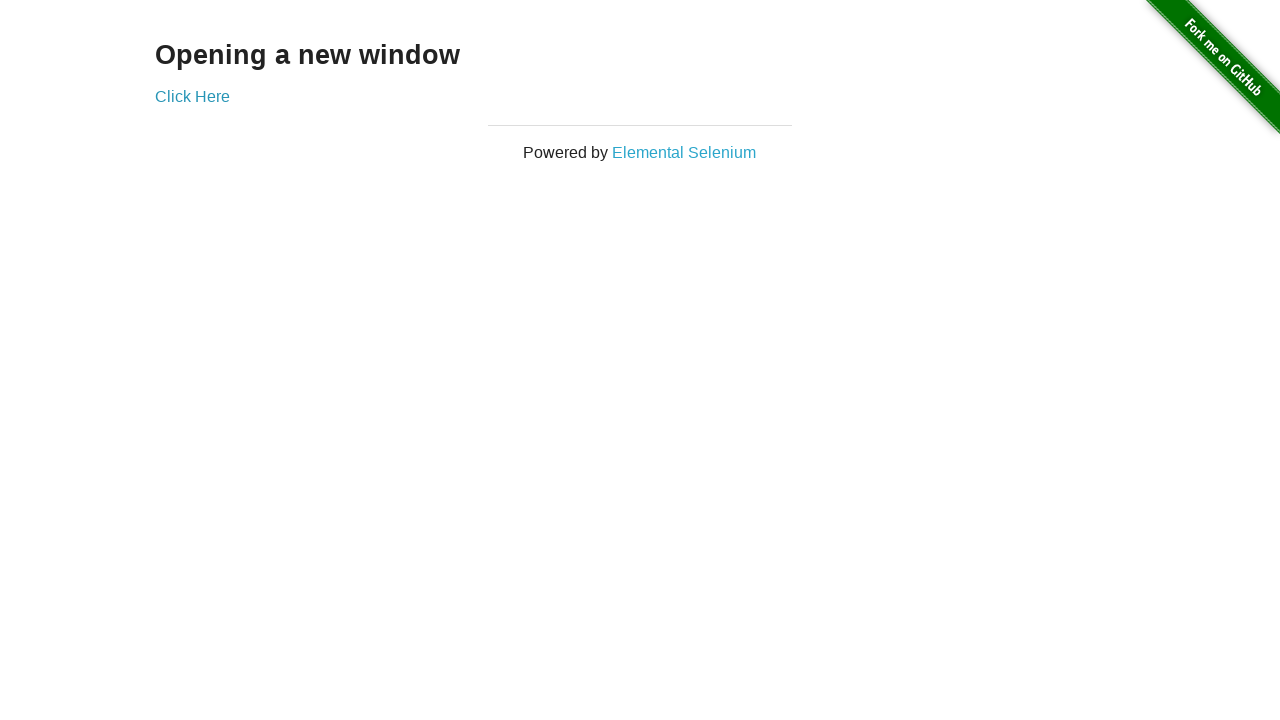

Verified parent window still has h3 element visible
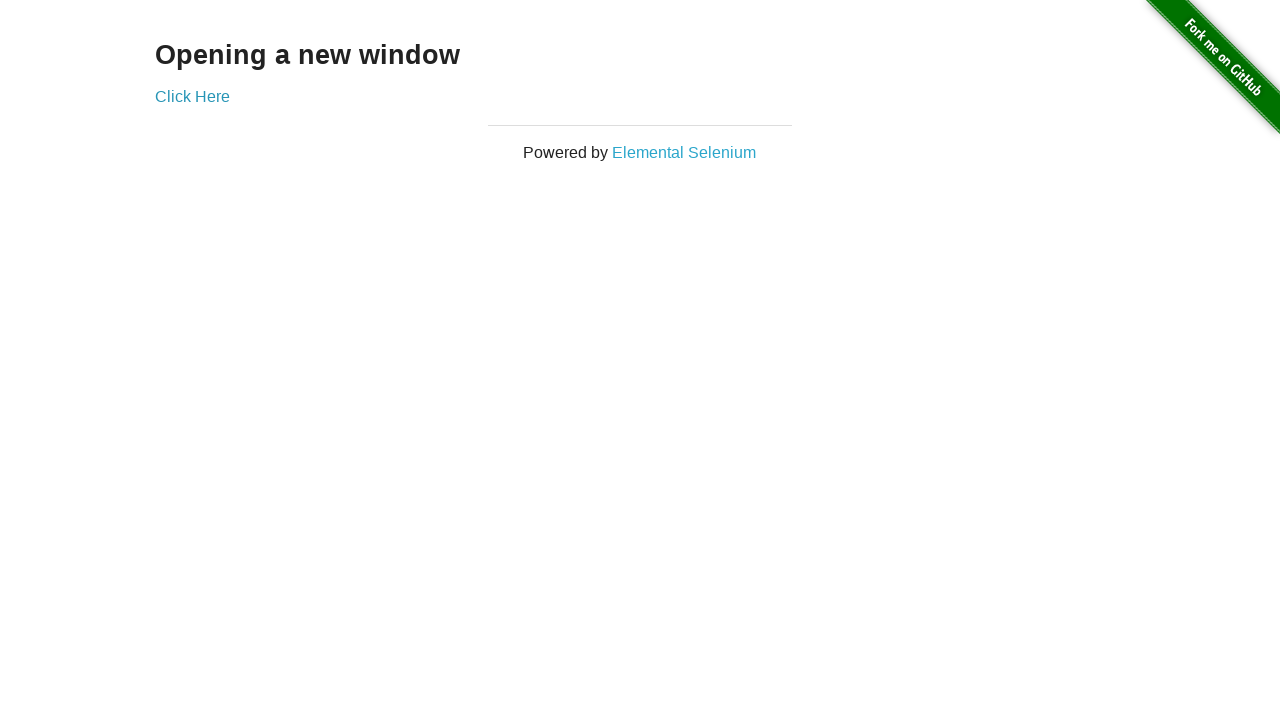

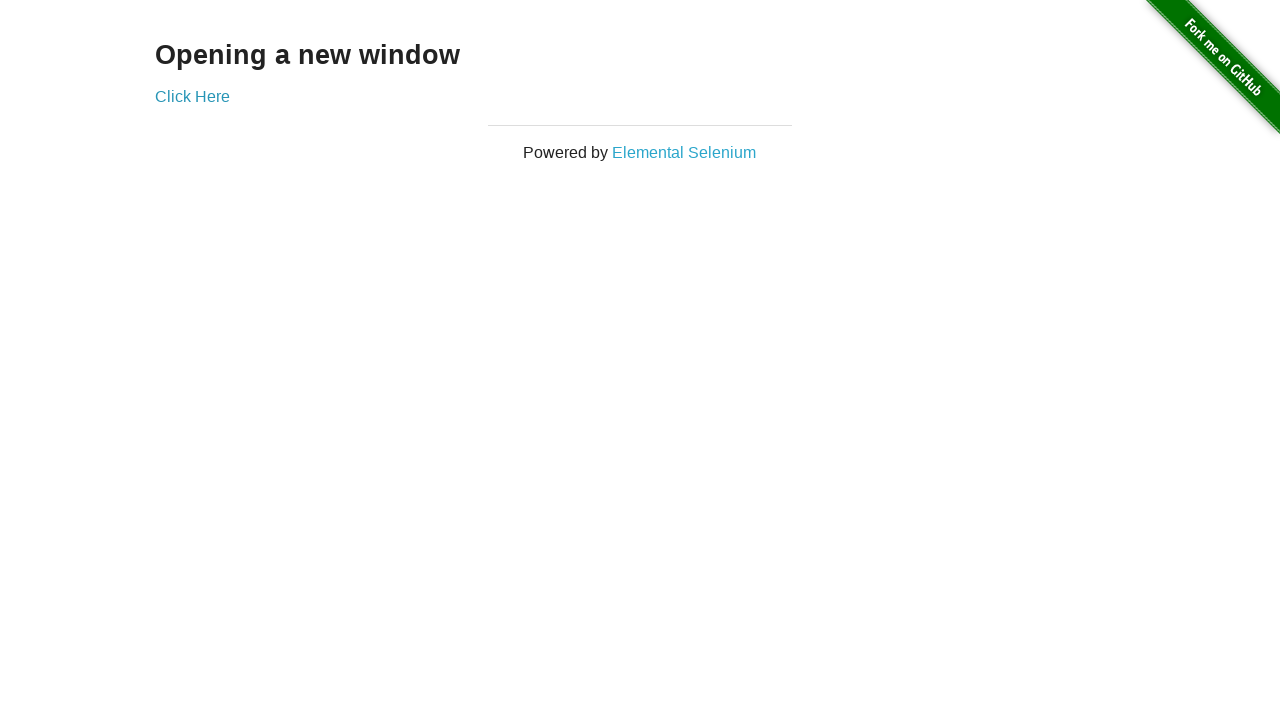